Tests responsive design by changing viewport sizes for different devices (iPhone SE, iPhone 11, iPad, Desktop) and verifying the page renders correctly at each size.

Starting URL: https://voicenote-dev.web.app

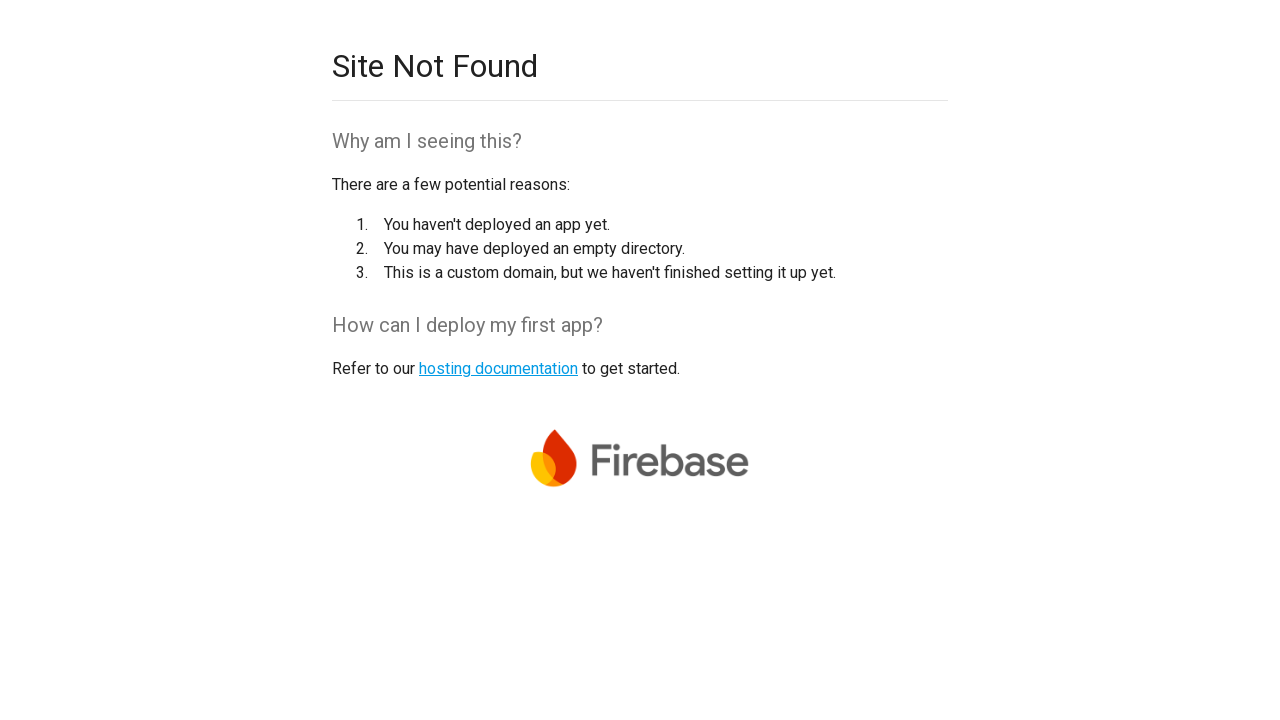

Waited for page to load (networkidle state)
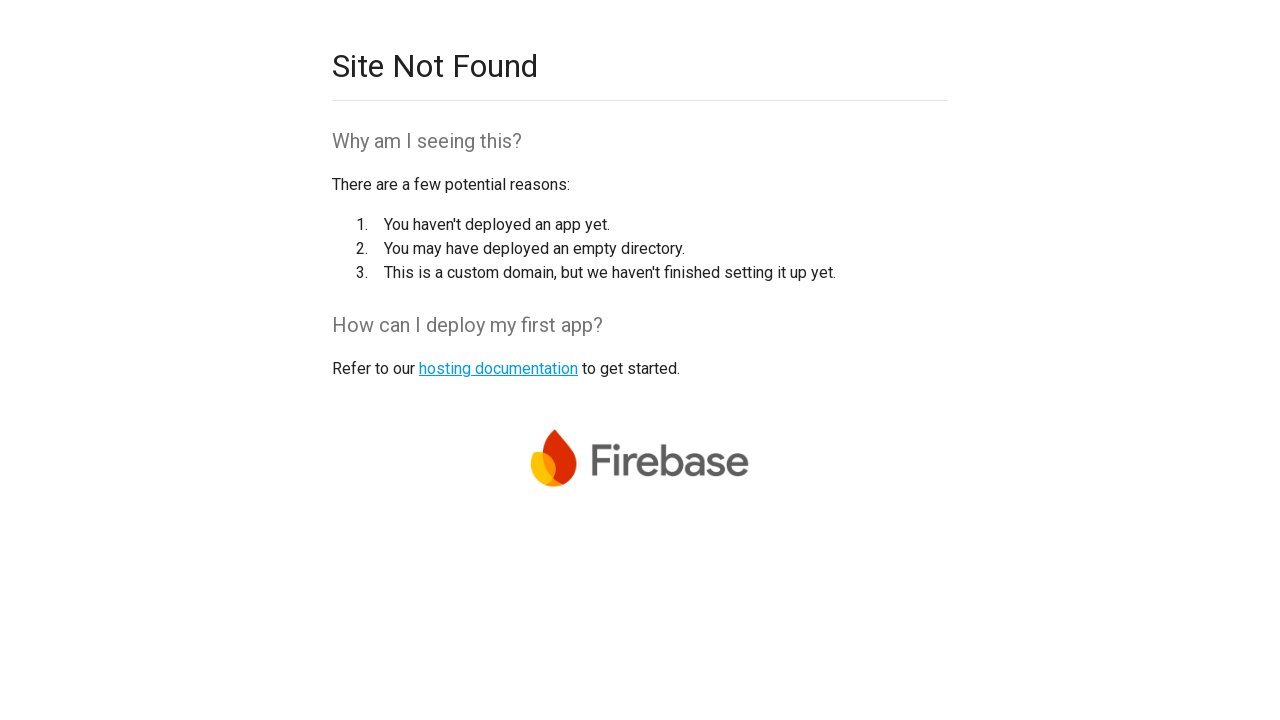

Set viewport to iPhone SE size (375x667)
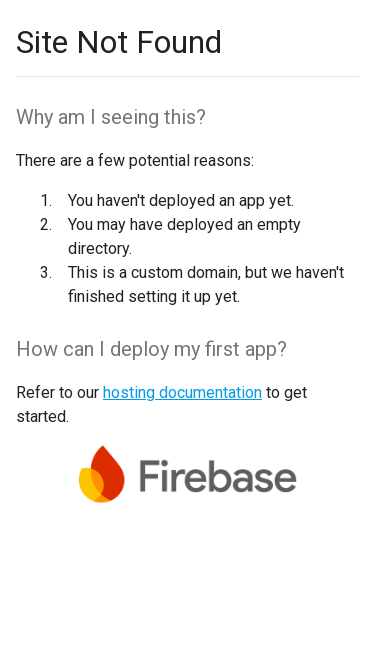

Waited 1000ms for iPhone SE viewport to render
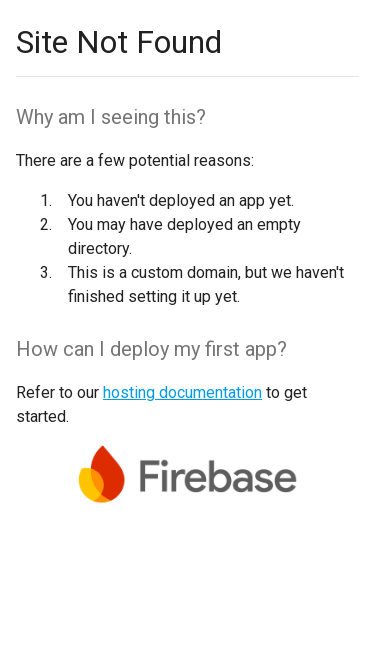

Verified body element is visible on iPhone SE
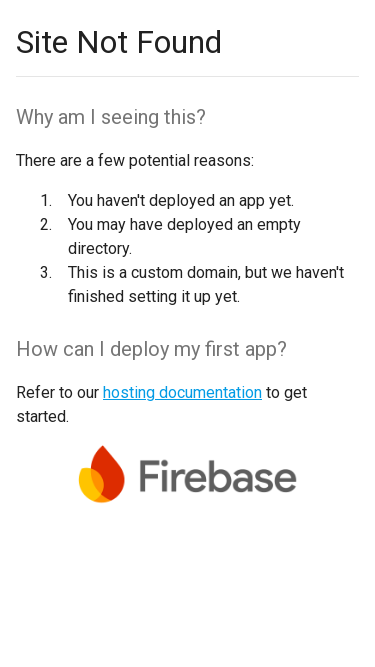

Set viewport to iPhone 11 size (414x896)
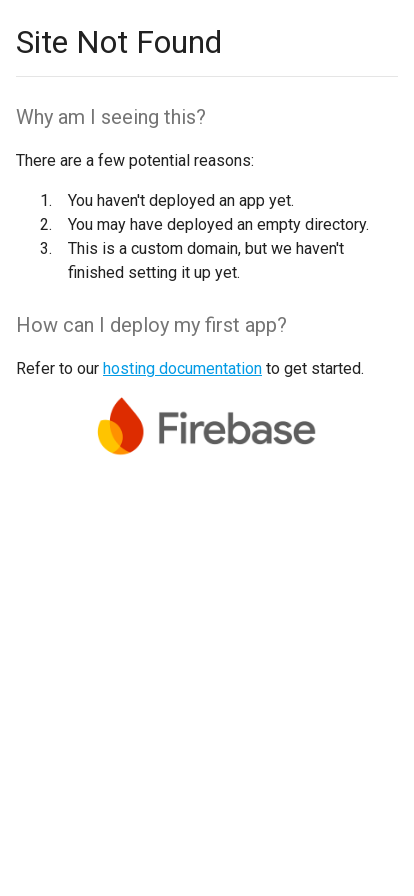

Waited 1000ms for iPhone 11 viewport to render
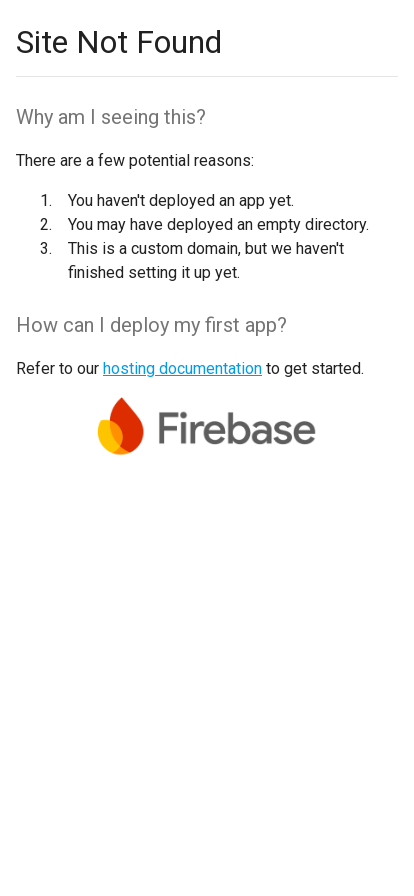

Verified body element is visible on iPhone 11
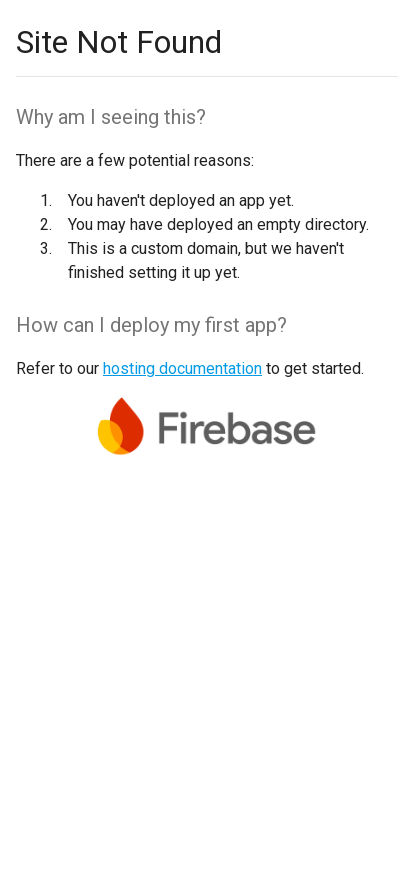

Set viewport to iPad size (768x1024)
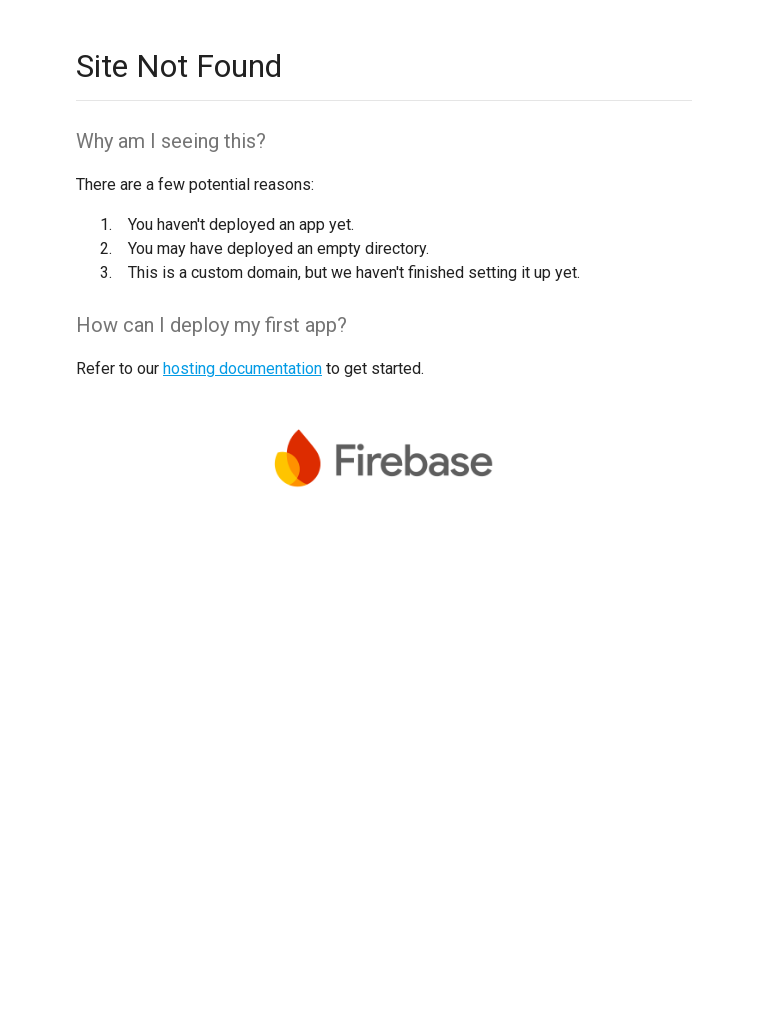

Waited 1000ms for iPad viewport to render
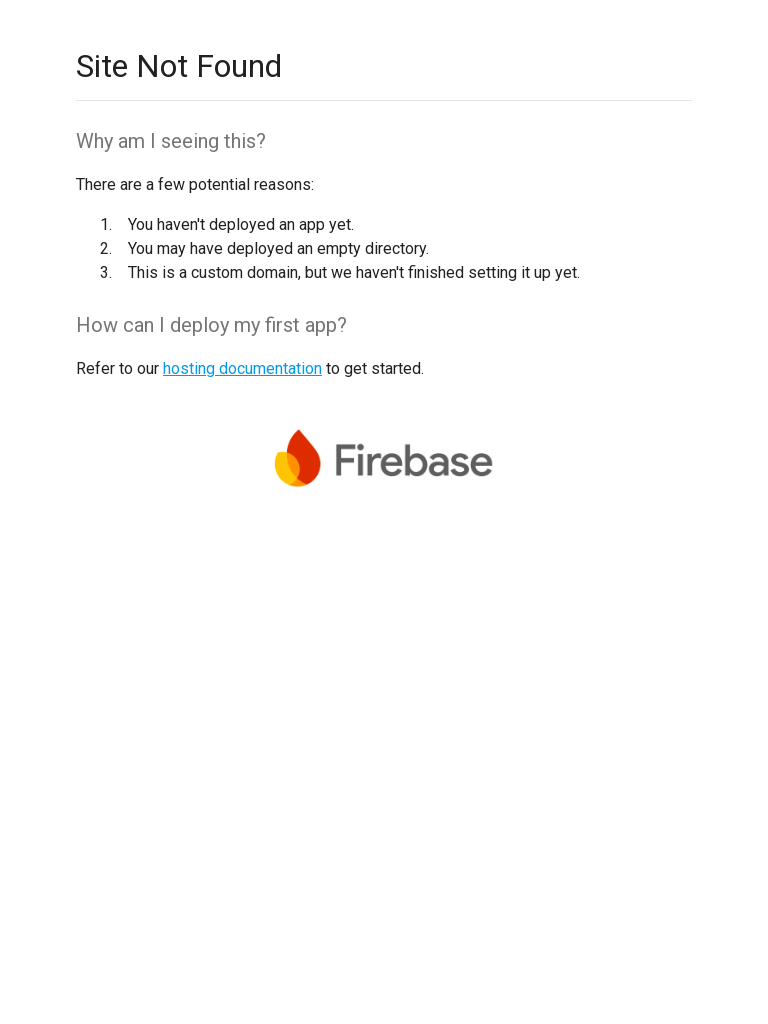

Verified body element is visible on iPad
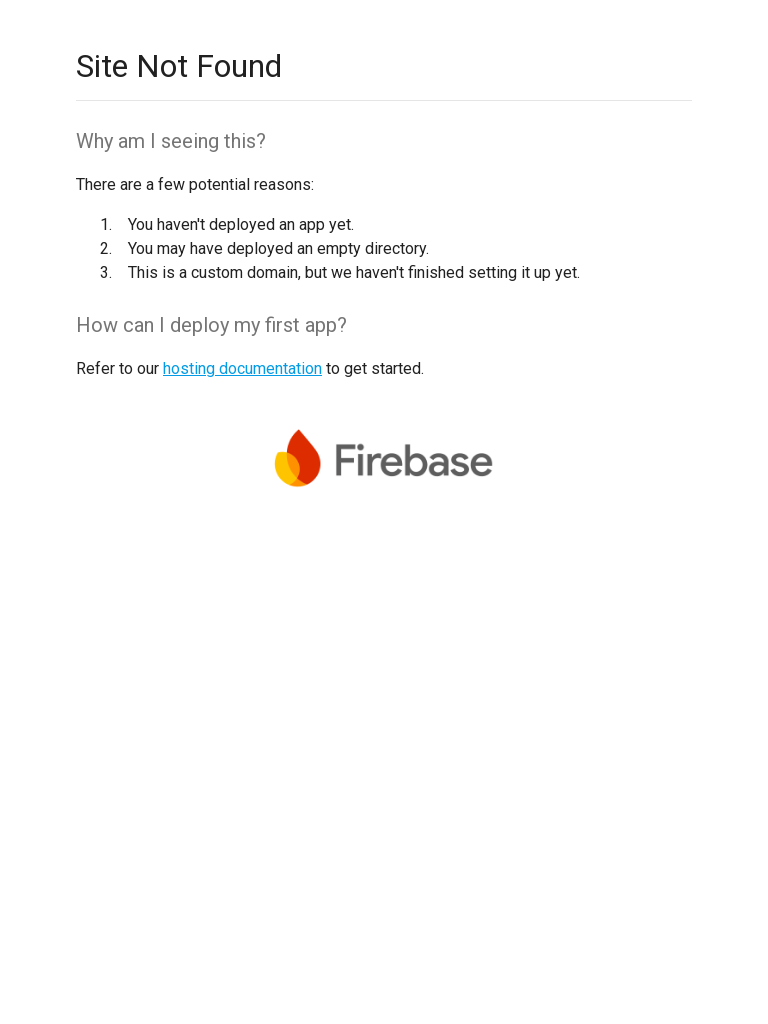

Set viewport to Desktop size (1920x1080)
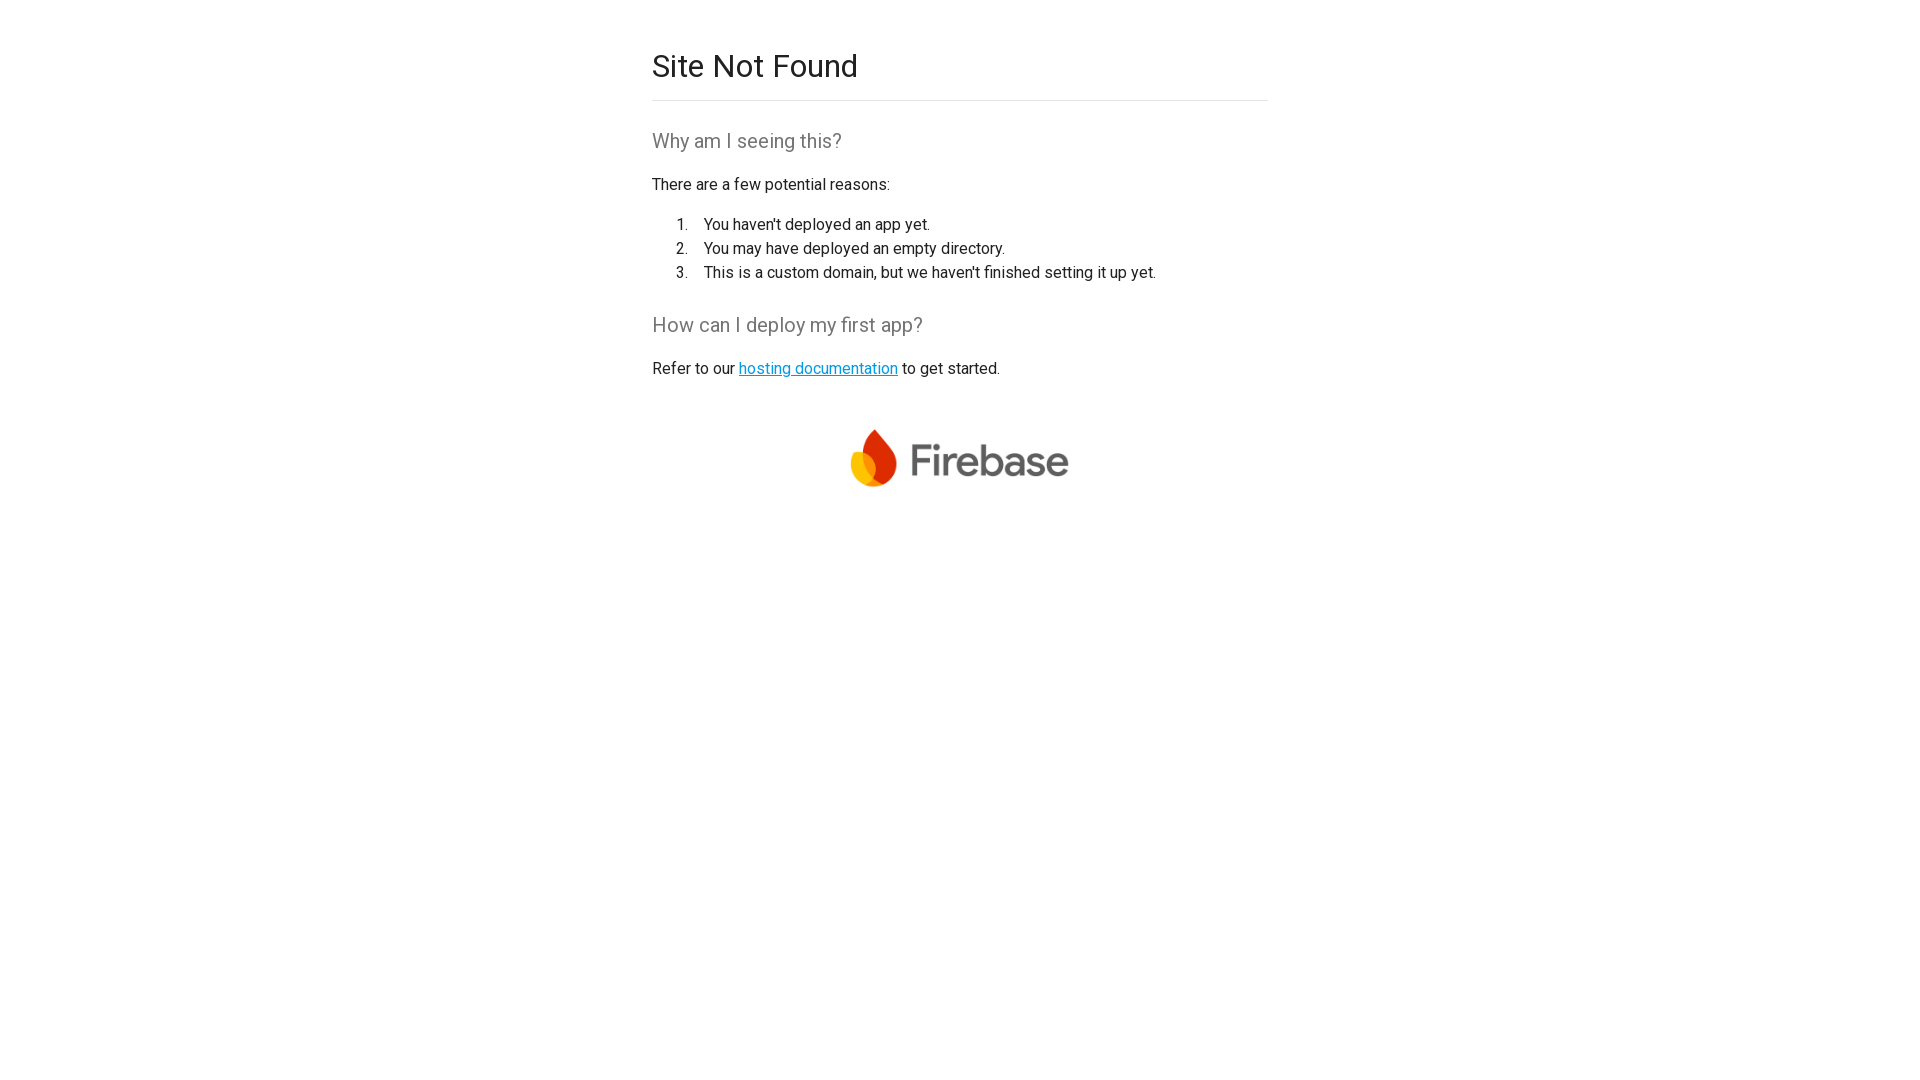

Waited 1000ms for Desktop viewport to render
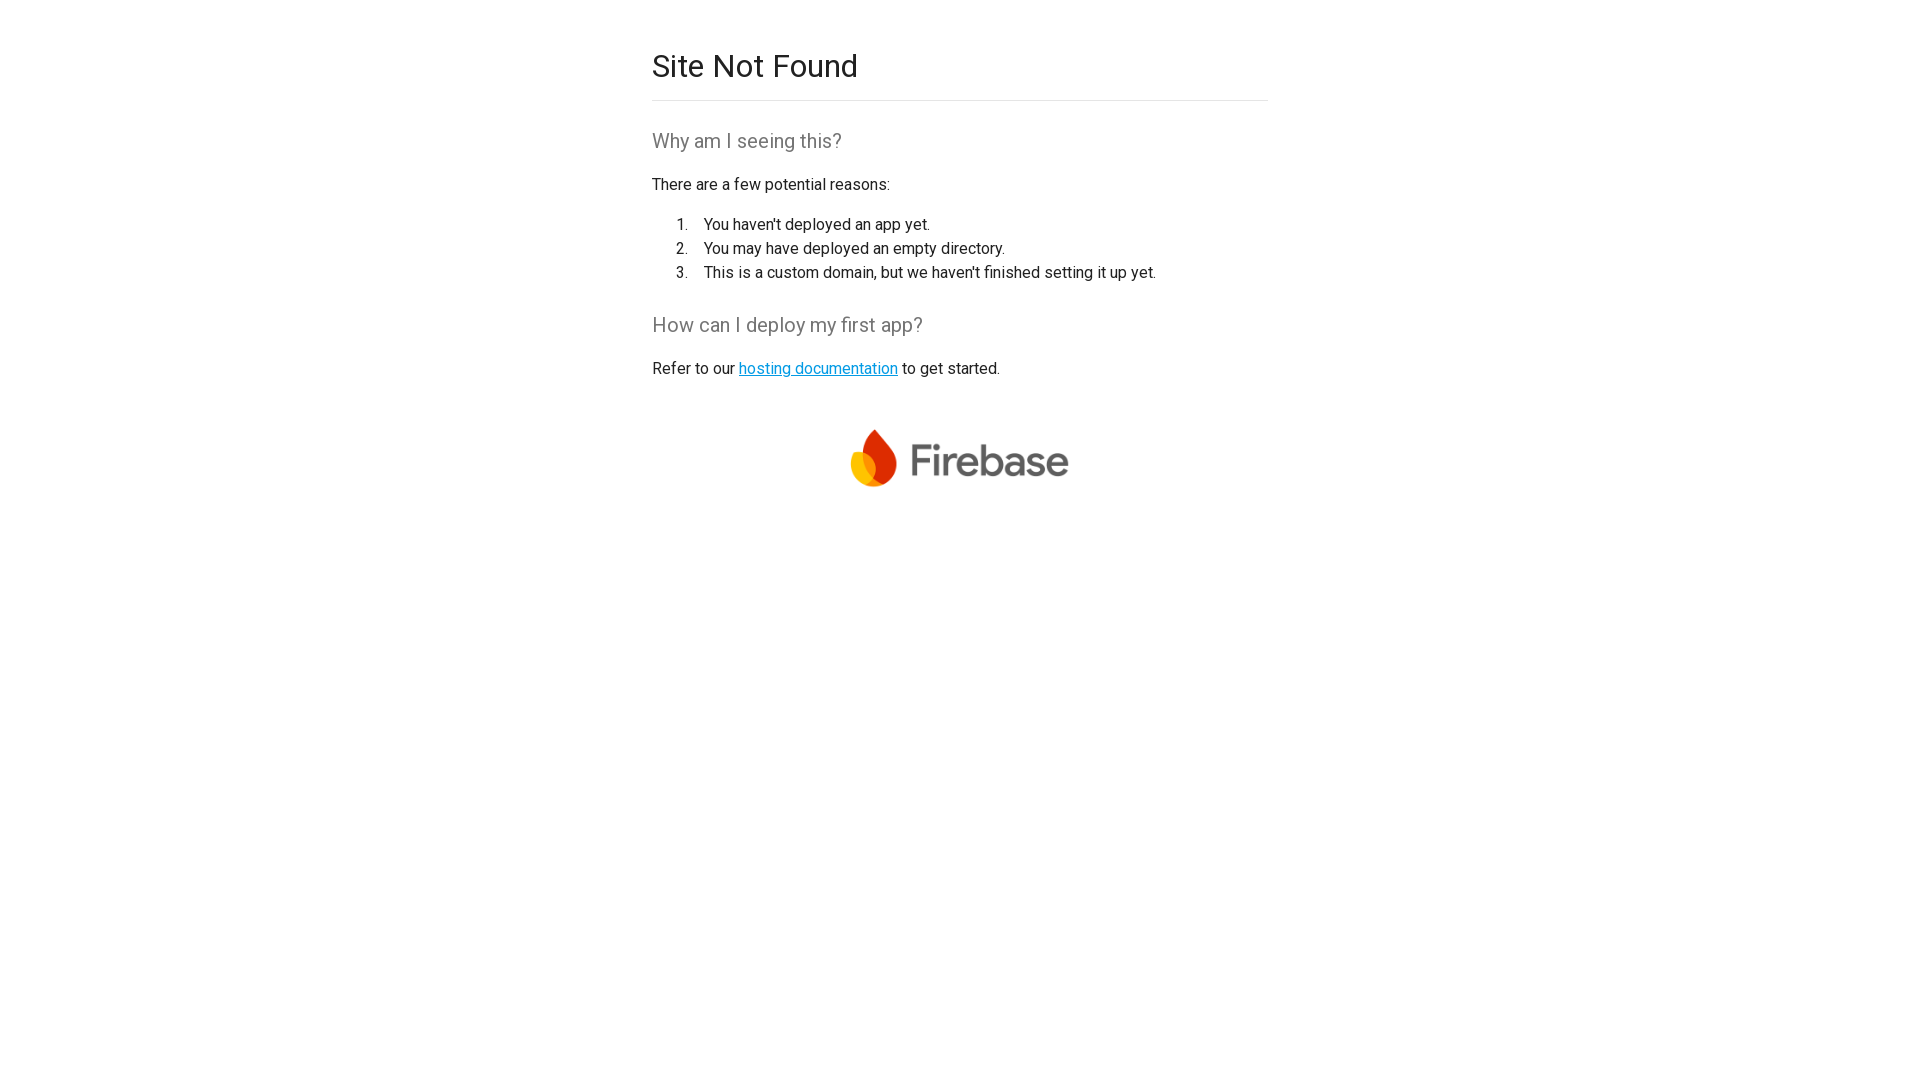

Verified body element is visible on Desktop
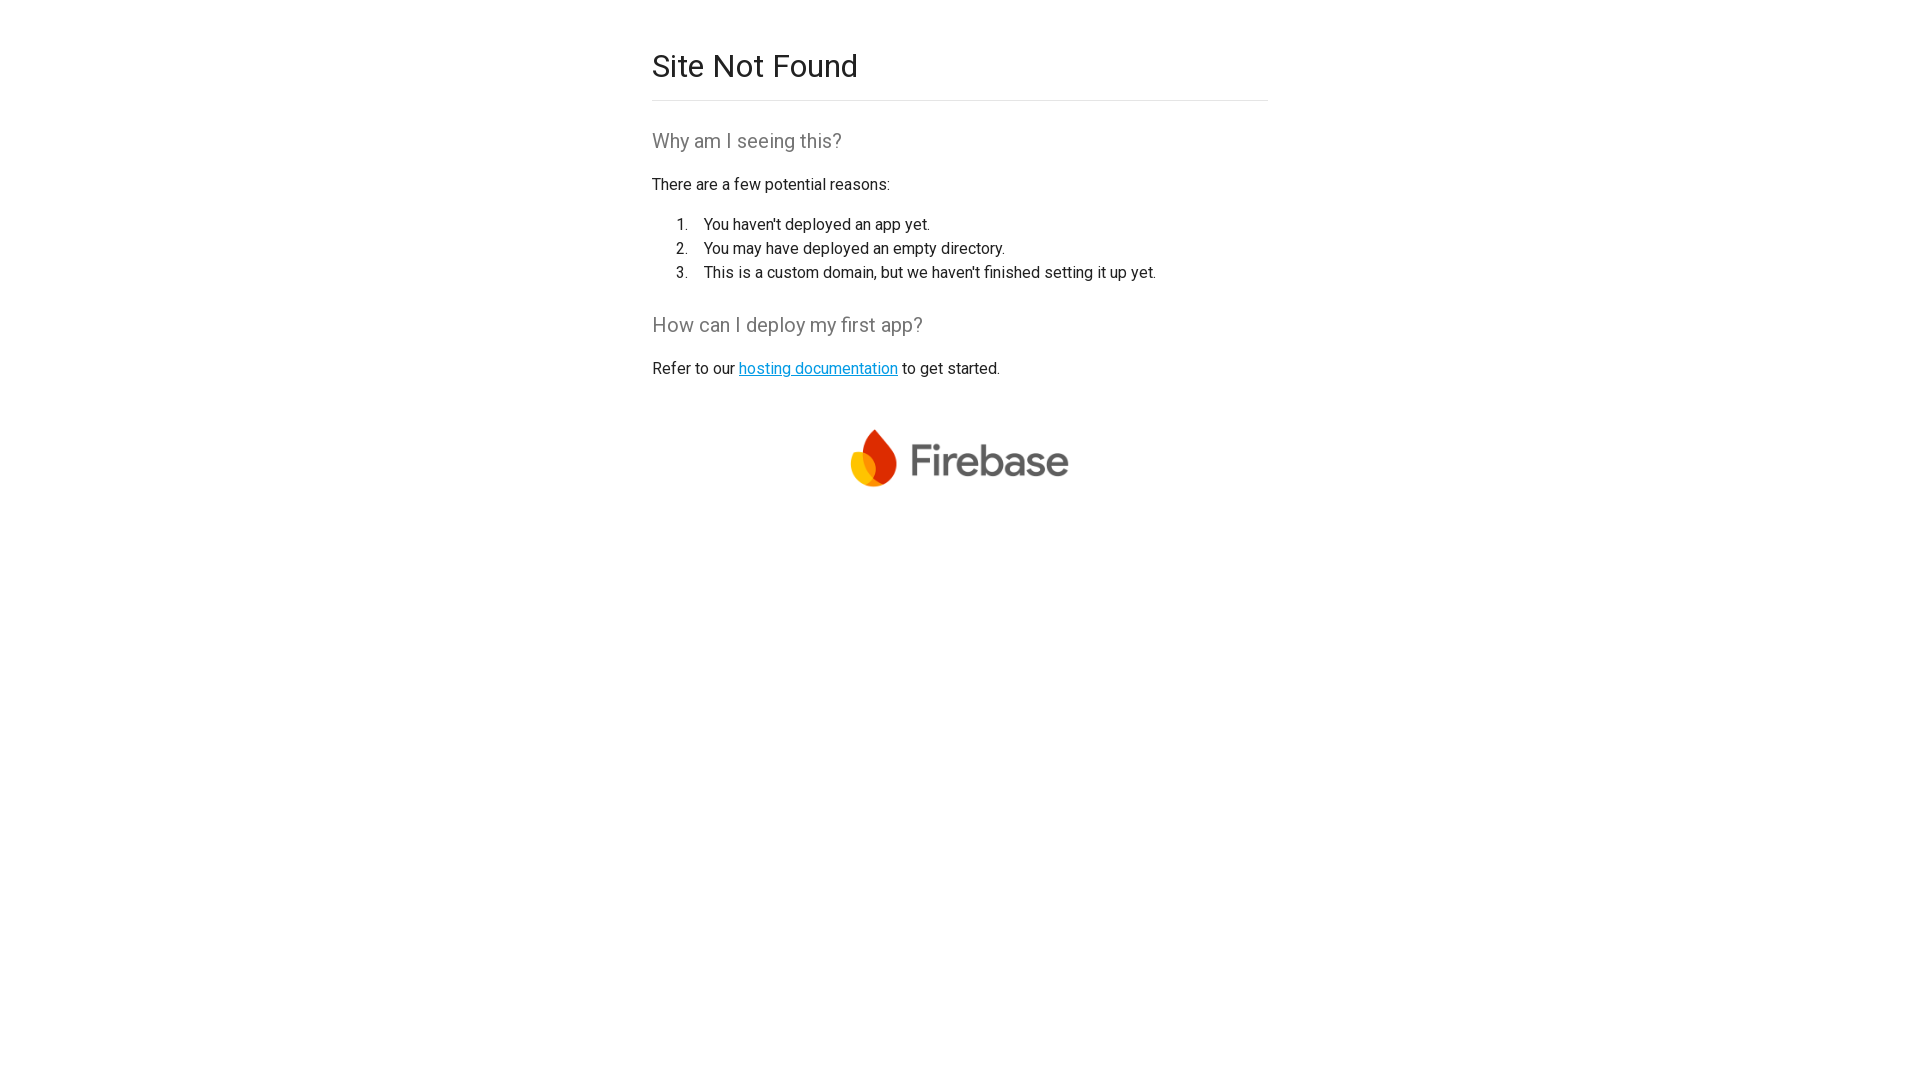

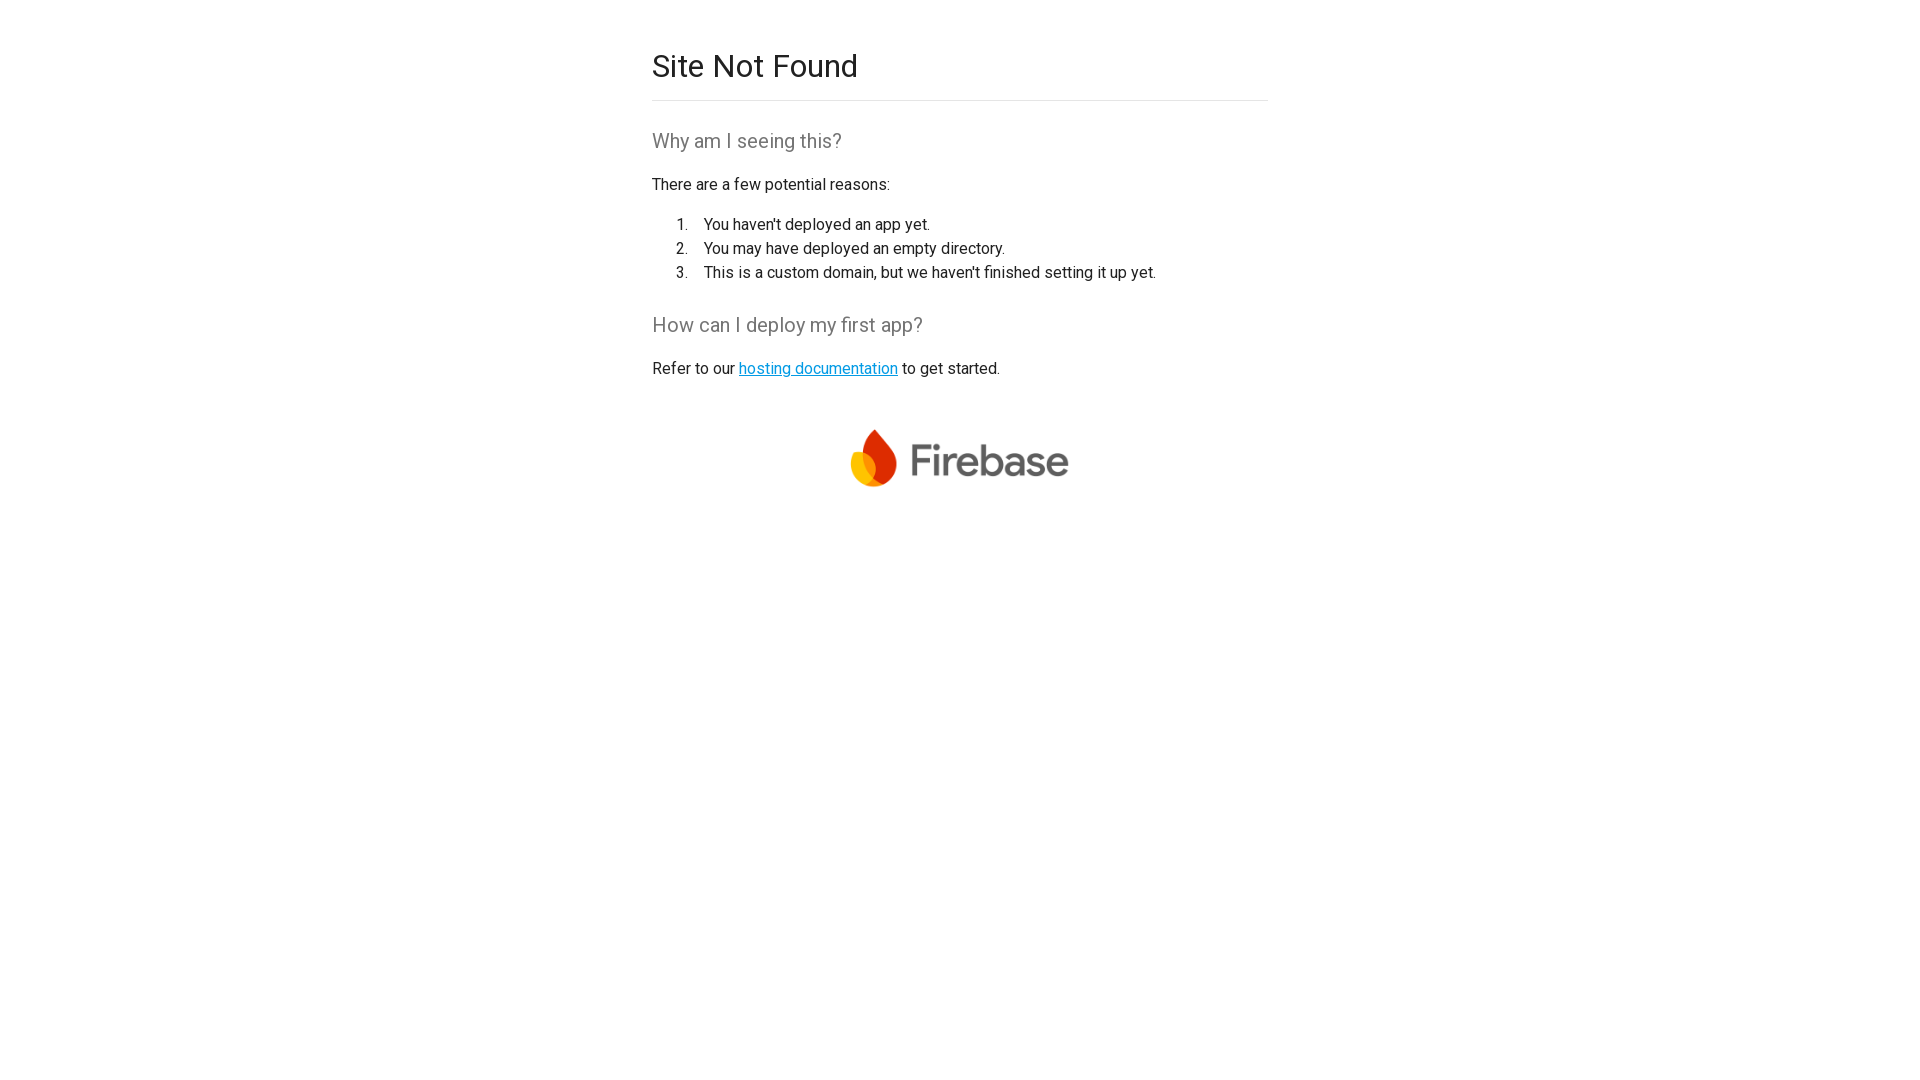